Tests JavaScript alert handling by interacting with simple alert, confirmation alert, and prompt alert dialogs on a demo page

Starting URL: https://the-internet.herokuapp.com/javascript_alerts

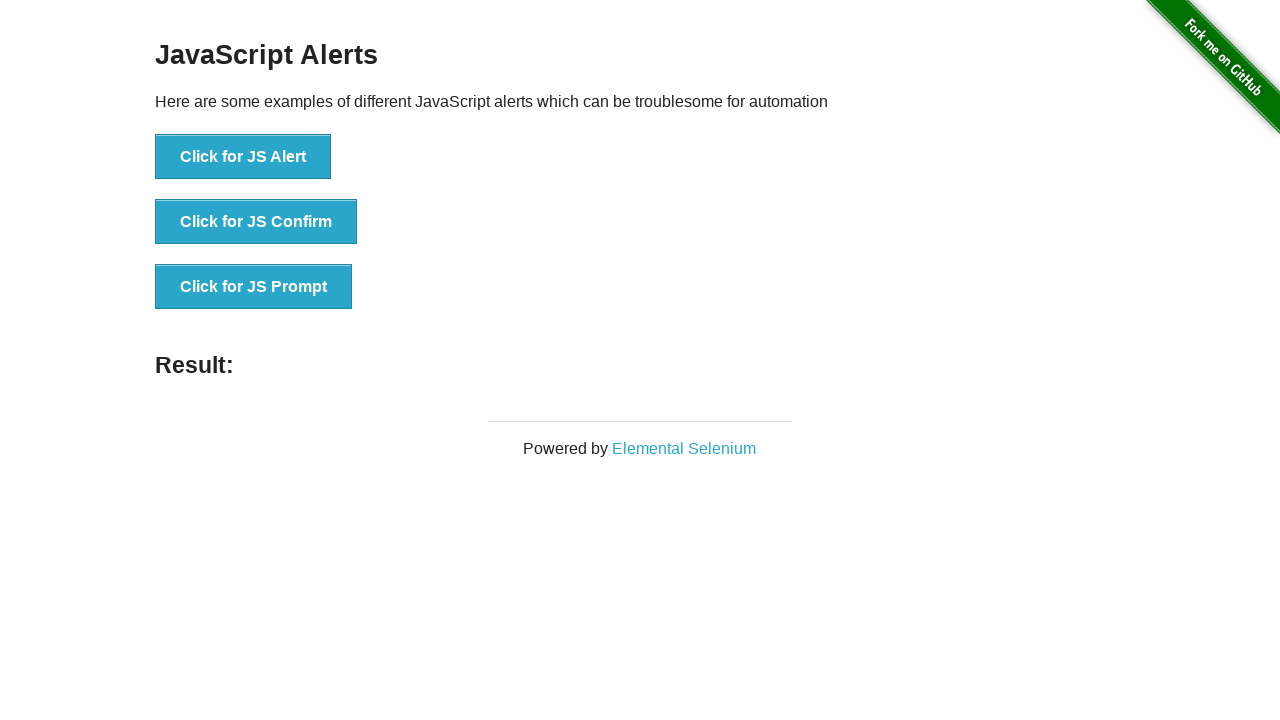

Clicked button to trigger simple JavaScript alert at (243, 157) on xpath=//button[text()='Click for JS Alert']
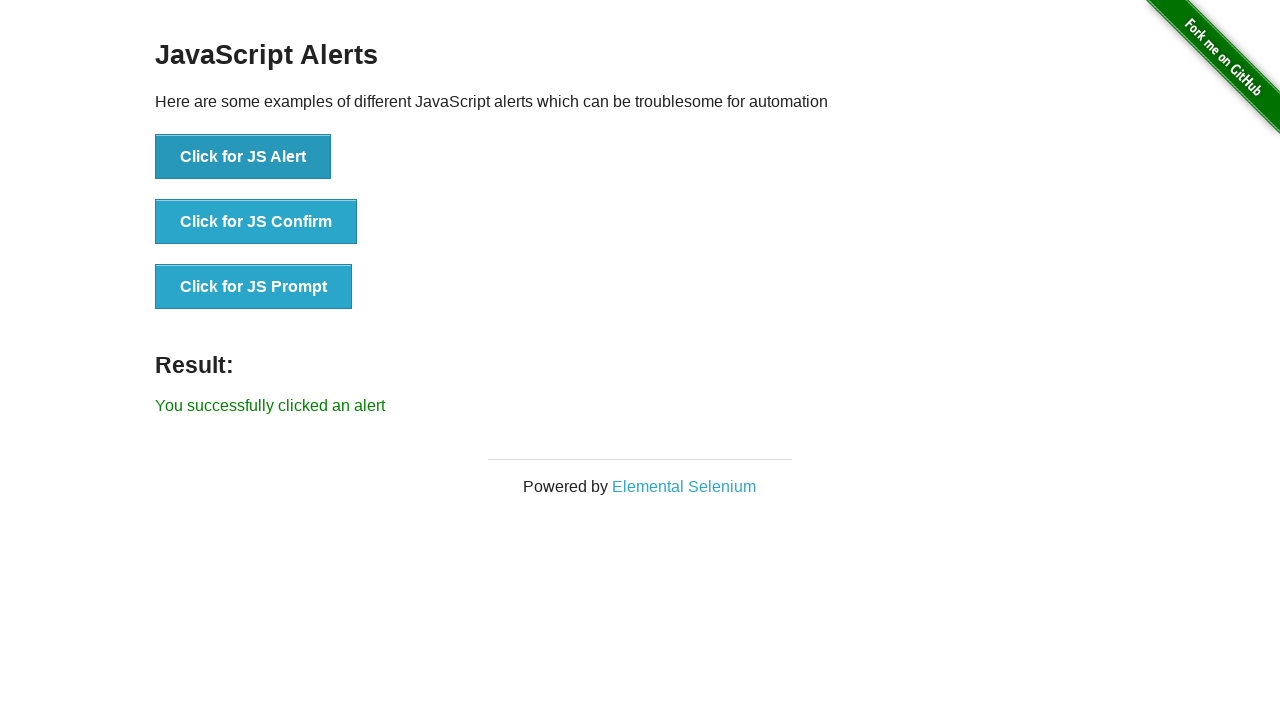

Set up dialog handler to accept simple alert
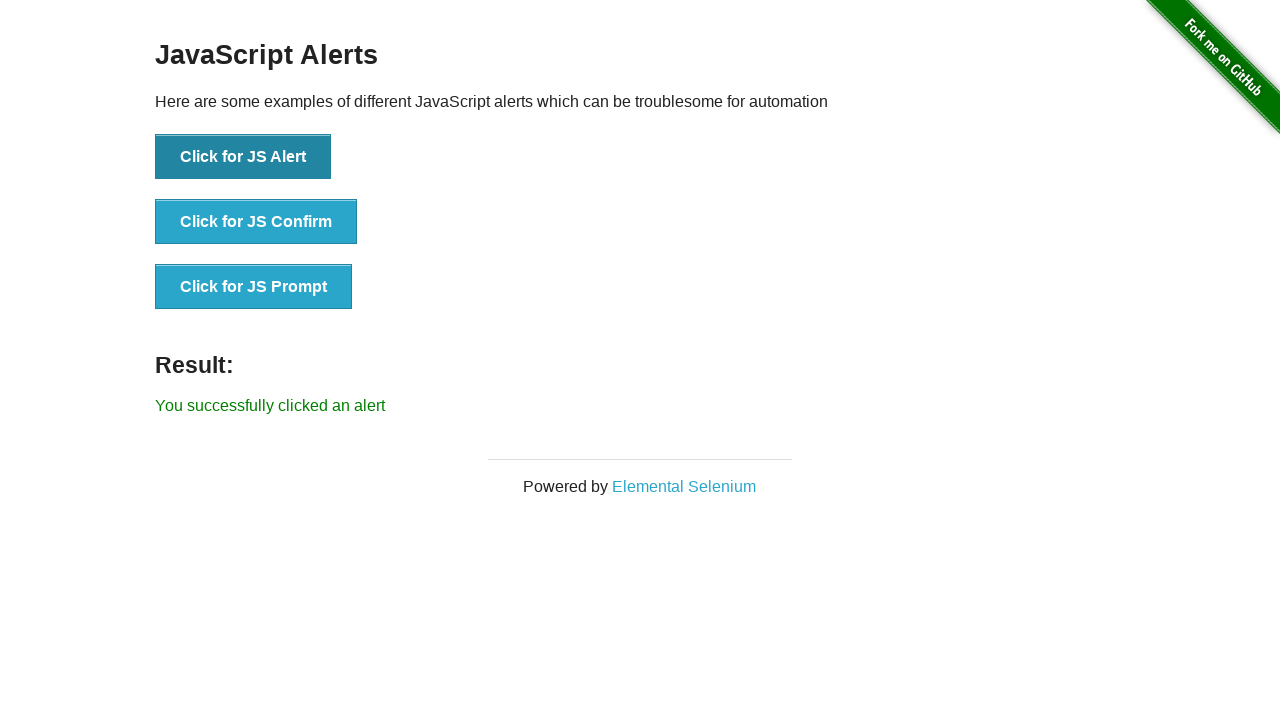

Waited 2 seconds for simple alert to be handled
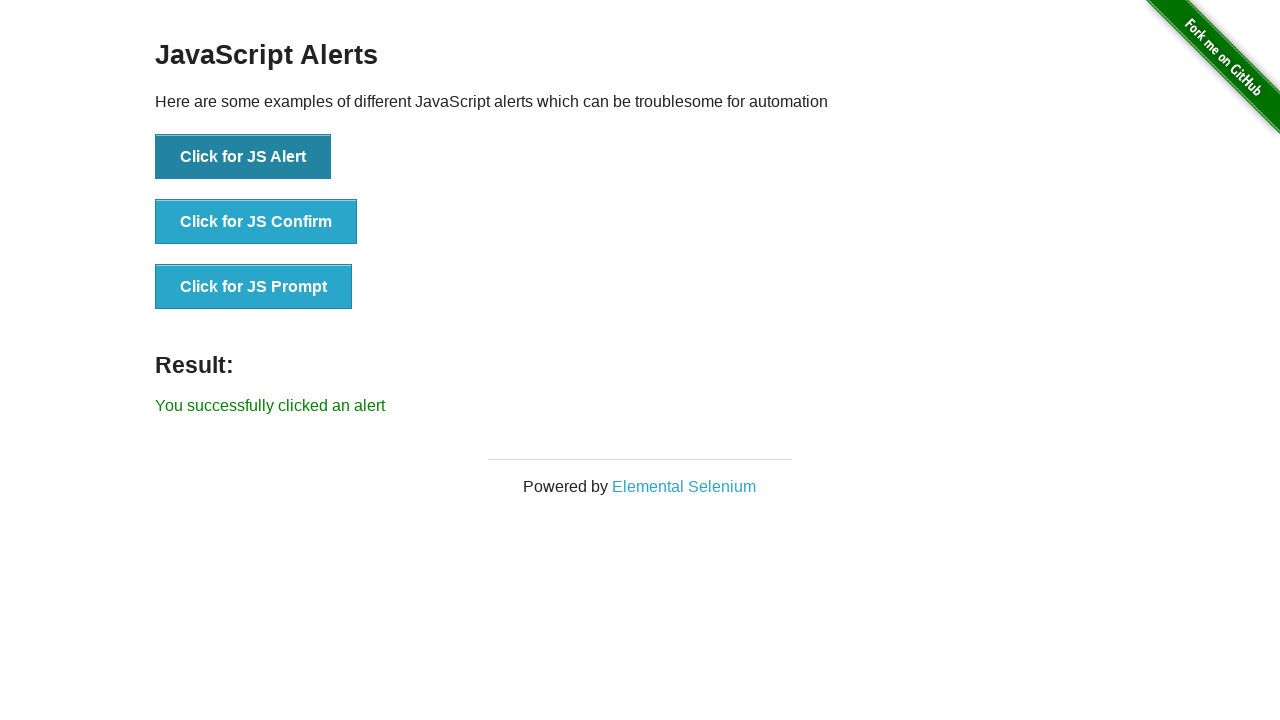

Clicked button to trigger confirmation alert at (256, 222) on xpath=//button[text()='Click for JS Confirm']
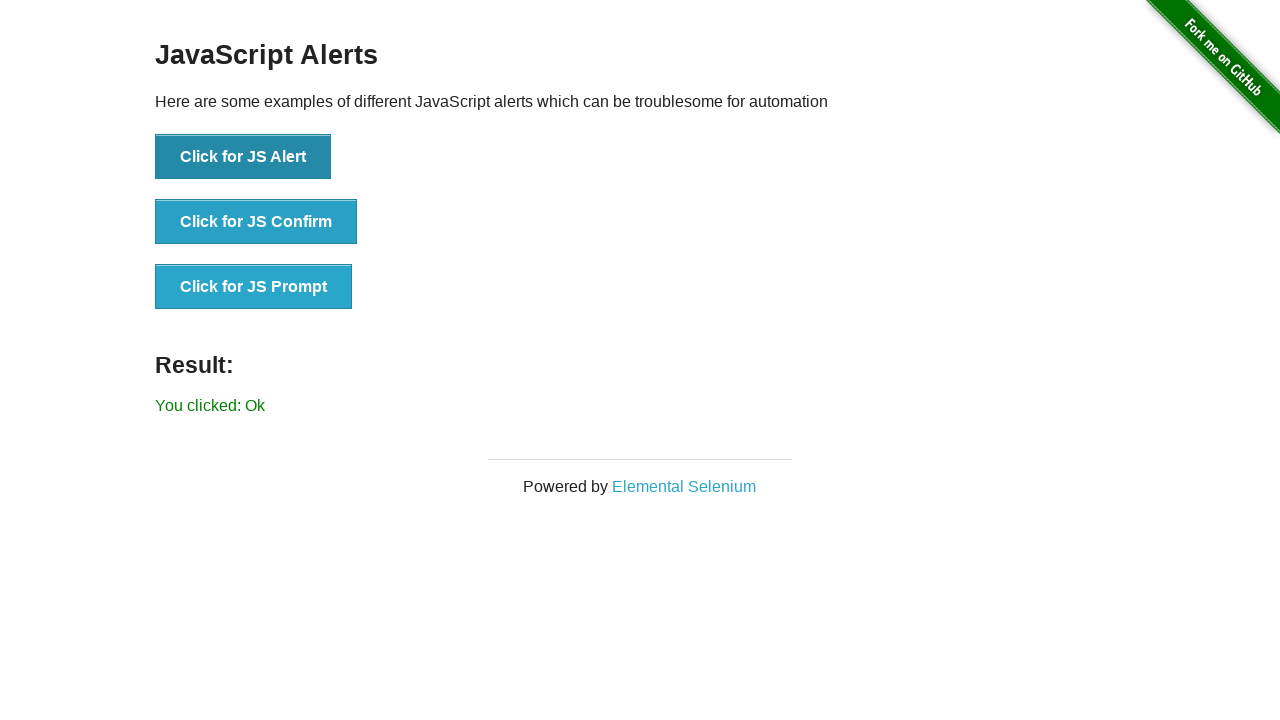

Set up dialog handler to dismiss confirmation alert
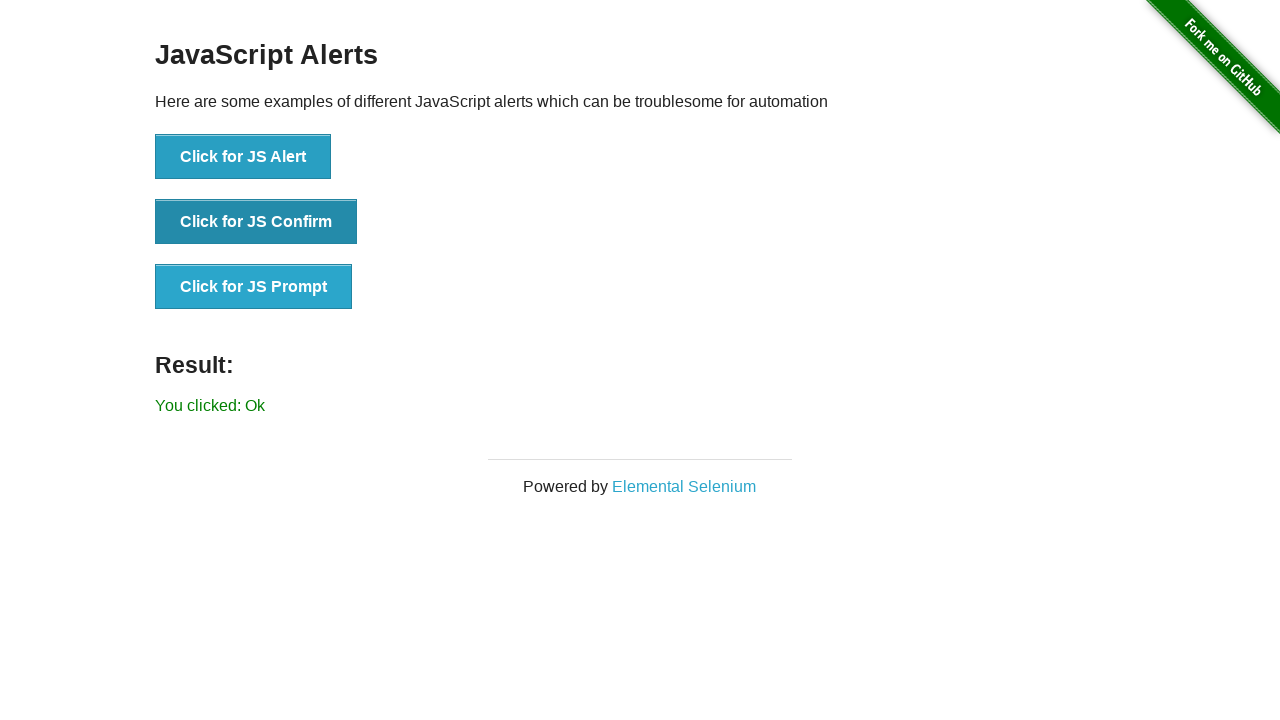

Waited 2 seconds for confirmation alert to be dismissed
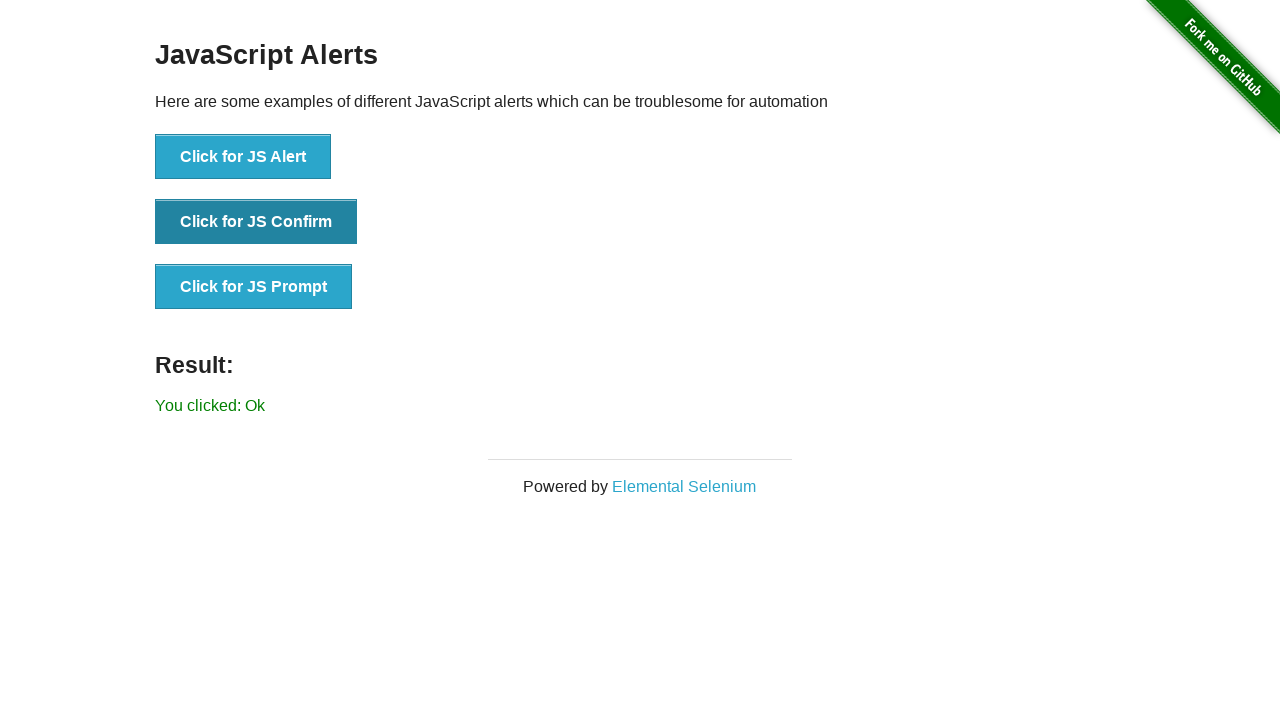

Clicked button to trigger prompt alert at (254, 287) on xpath=//button[text()='Click for JS Prompt']
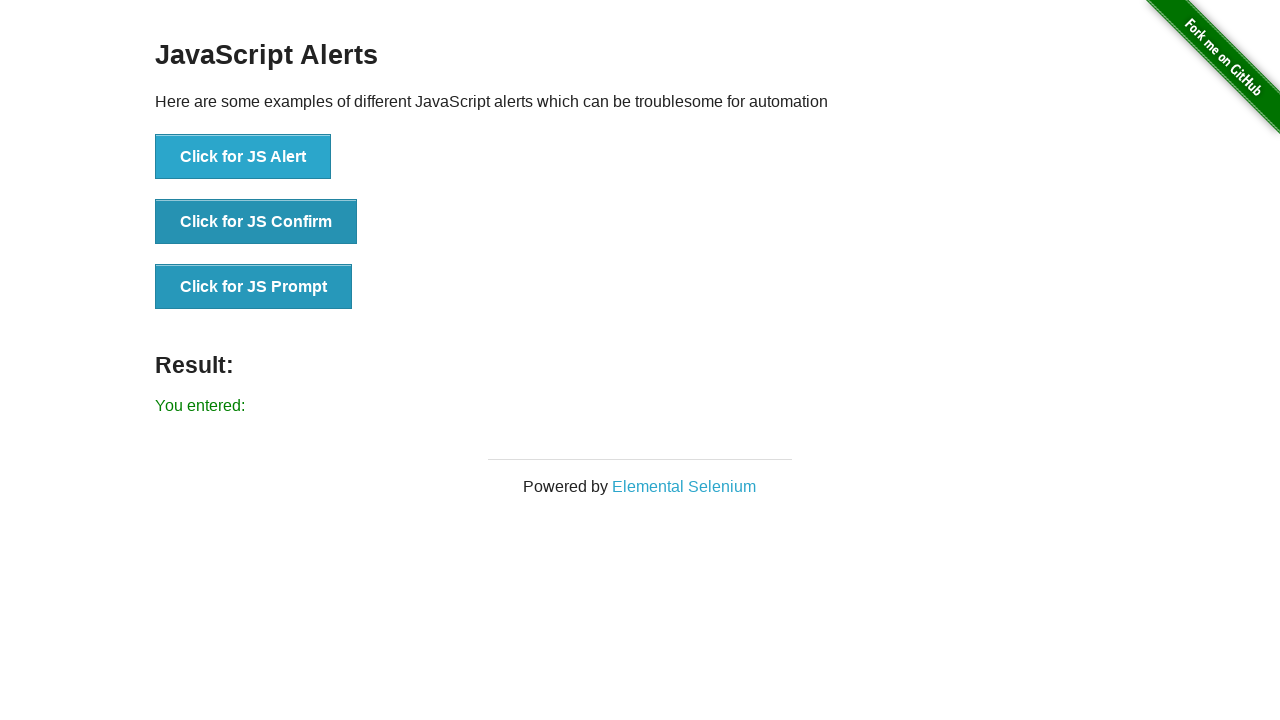

Set up dialog handler to accept prompt alert with text 'sujeet'
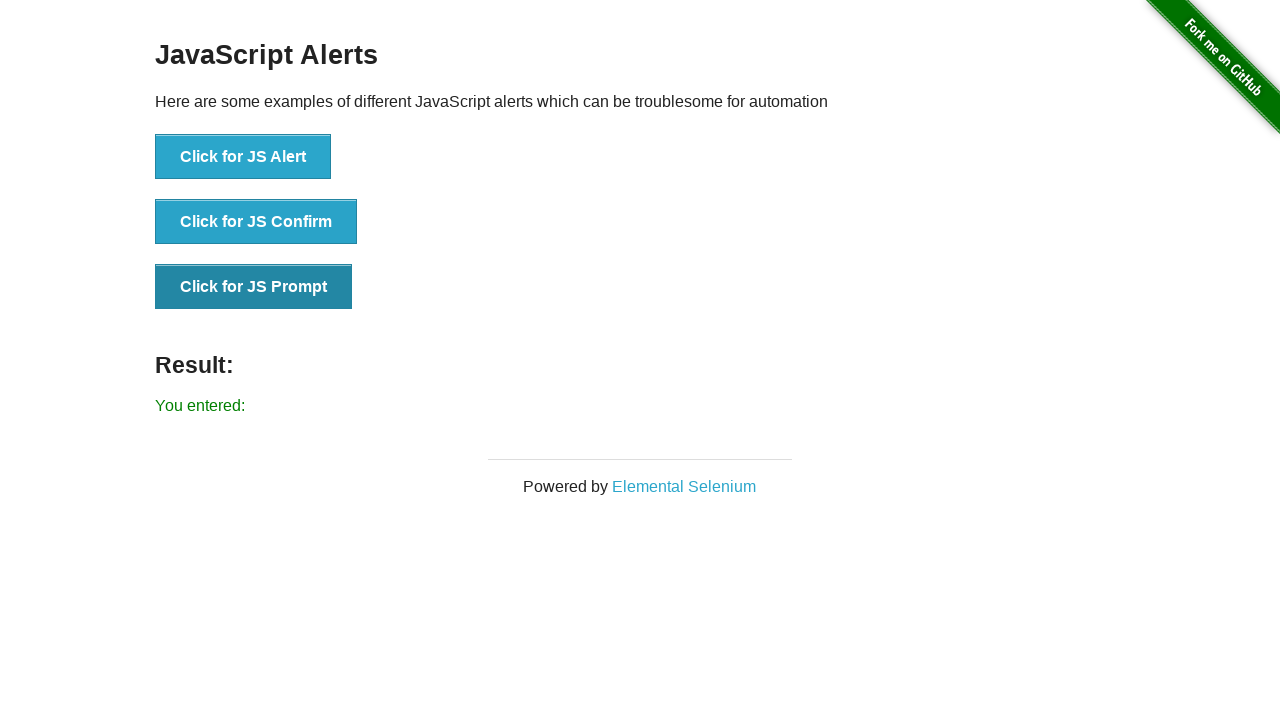

Waited 2 seconds for prompt alert to be handled
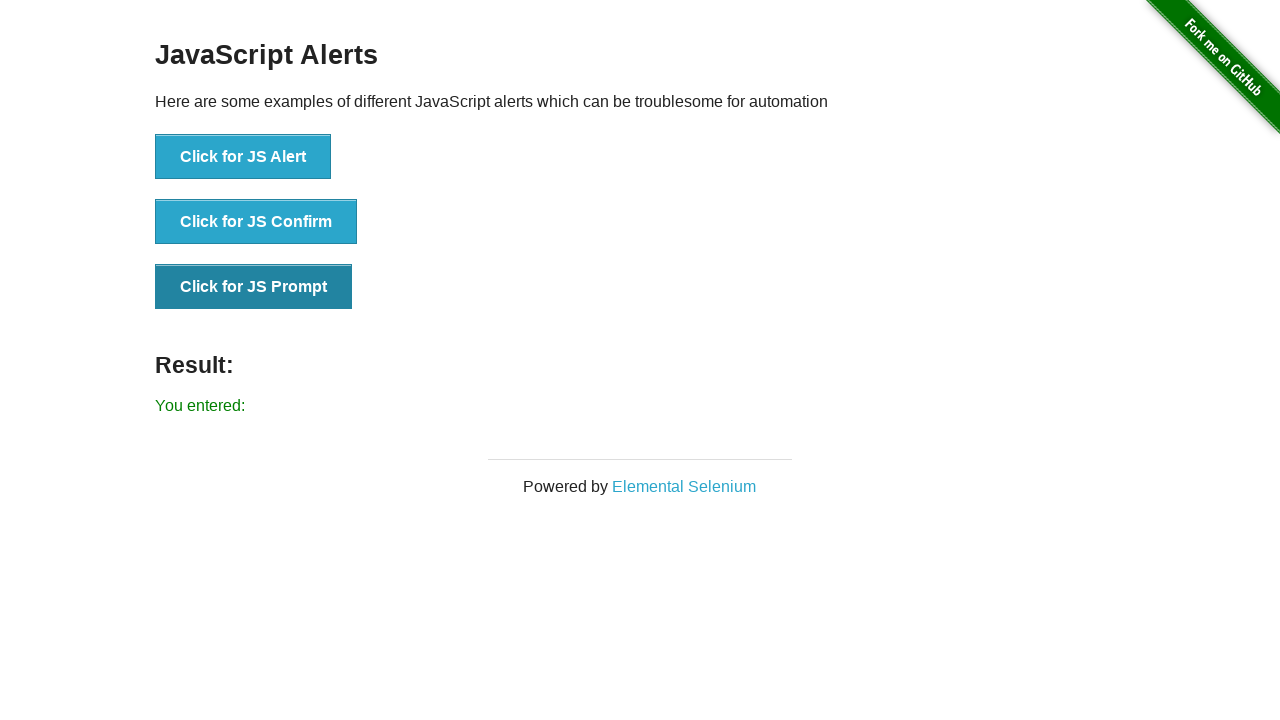

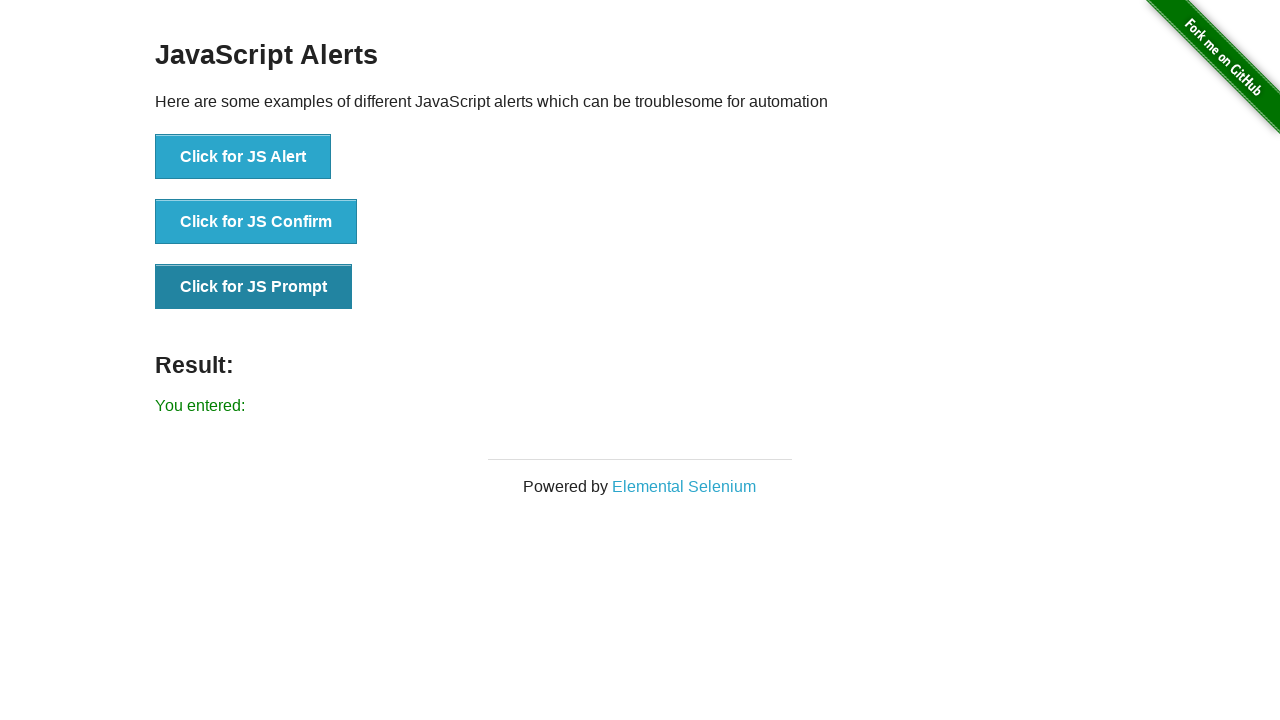